Tests various elements on a Selenium practice page including checking checkbox state, selecting dropdown options, reading table data, filling a contact form, and submitting it

Starting URL: http://www.testdiary.com/training/selenium/selenium-test-page/

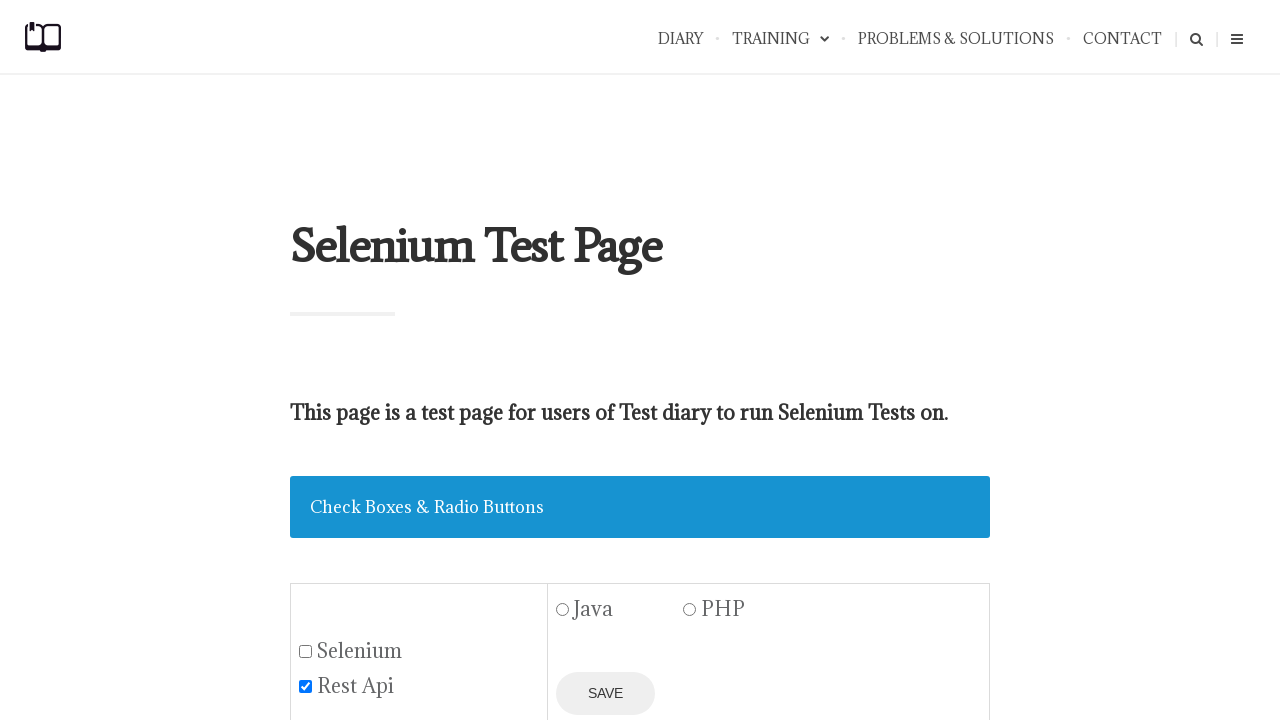

Checked if checkbox with id 'seleniumbox' is selected
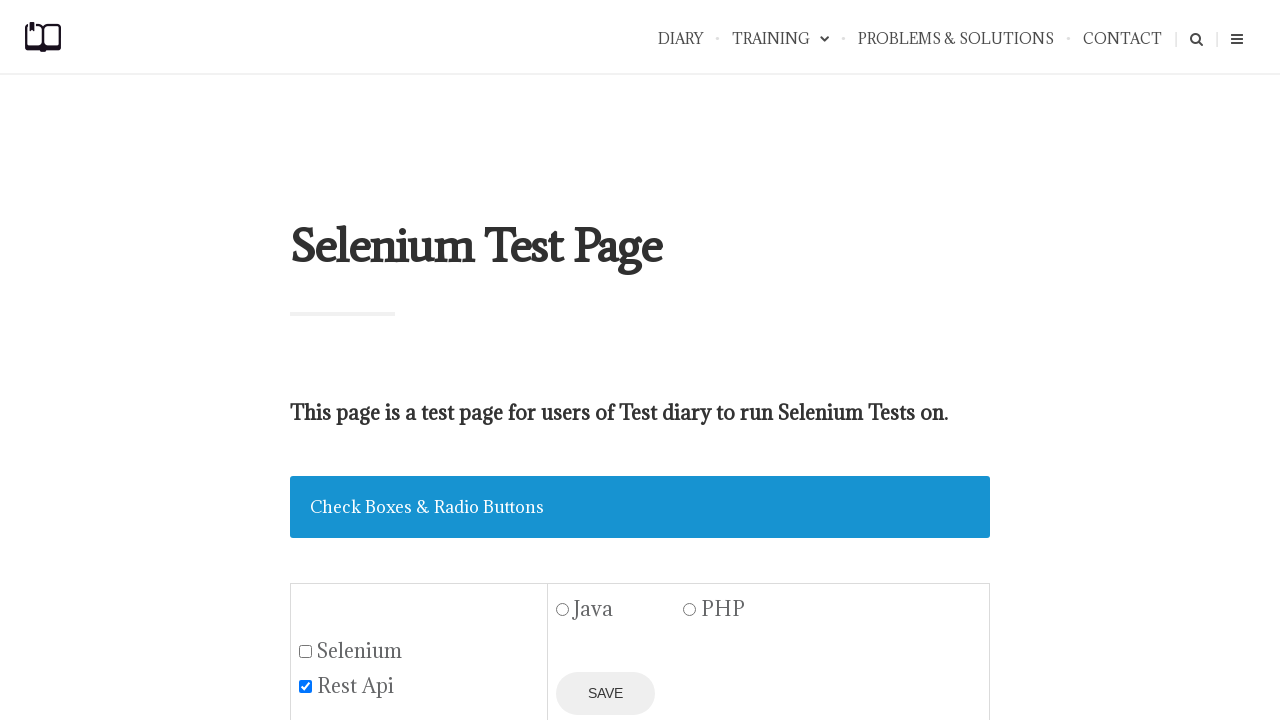

Retrieved text content from specific element in section 2
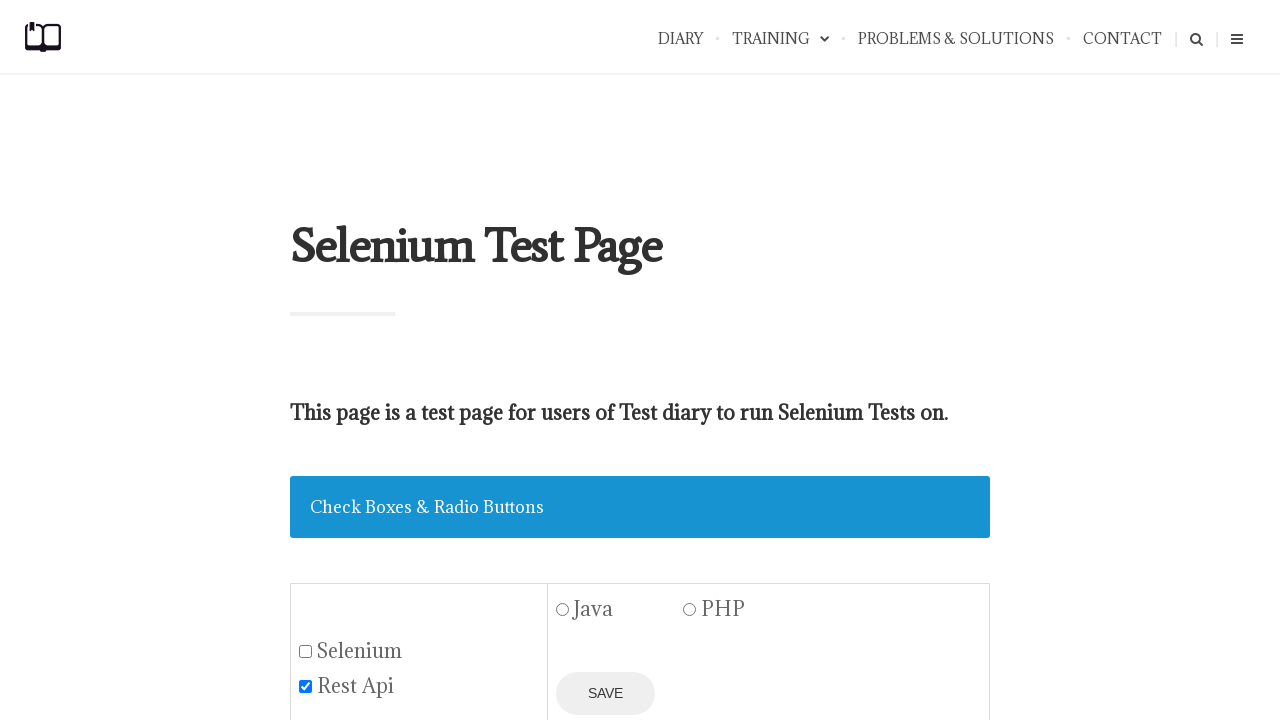

Selected second option from Shirts dropdown on #Shirts
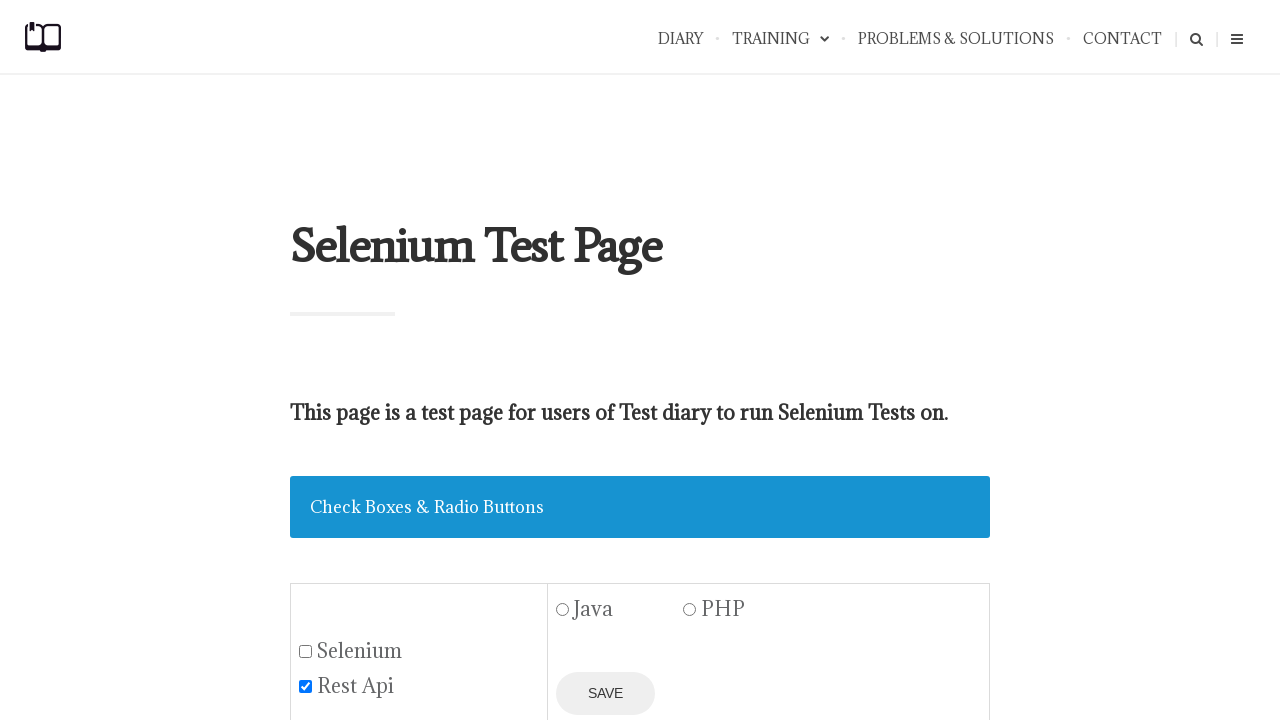

Selected 'RedSkirt' option from Skirts dropdown on #Skirts
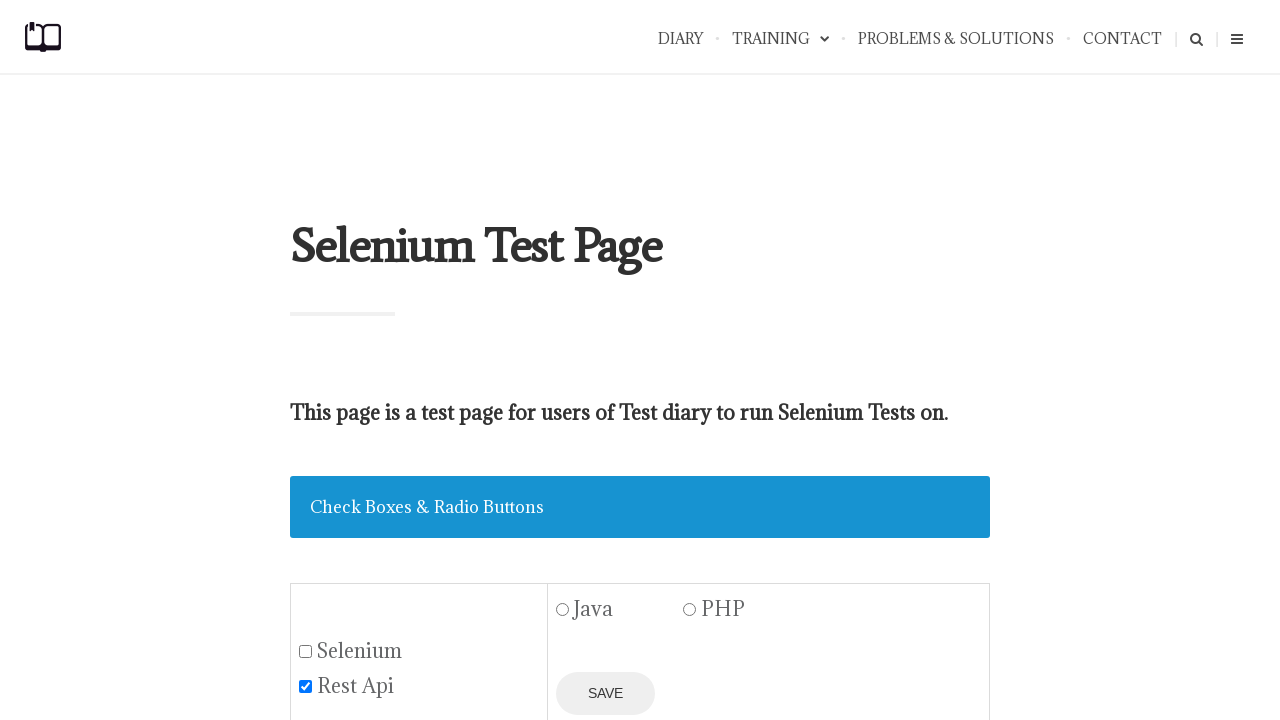

Retrieved text content from table cell (row 2, column 2)
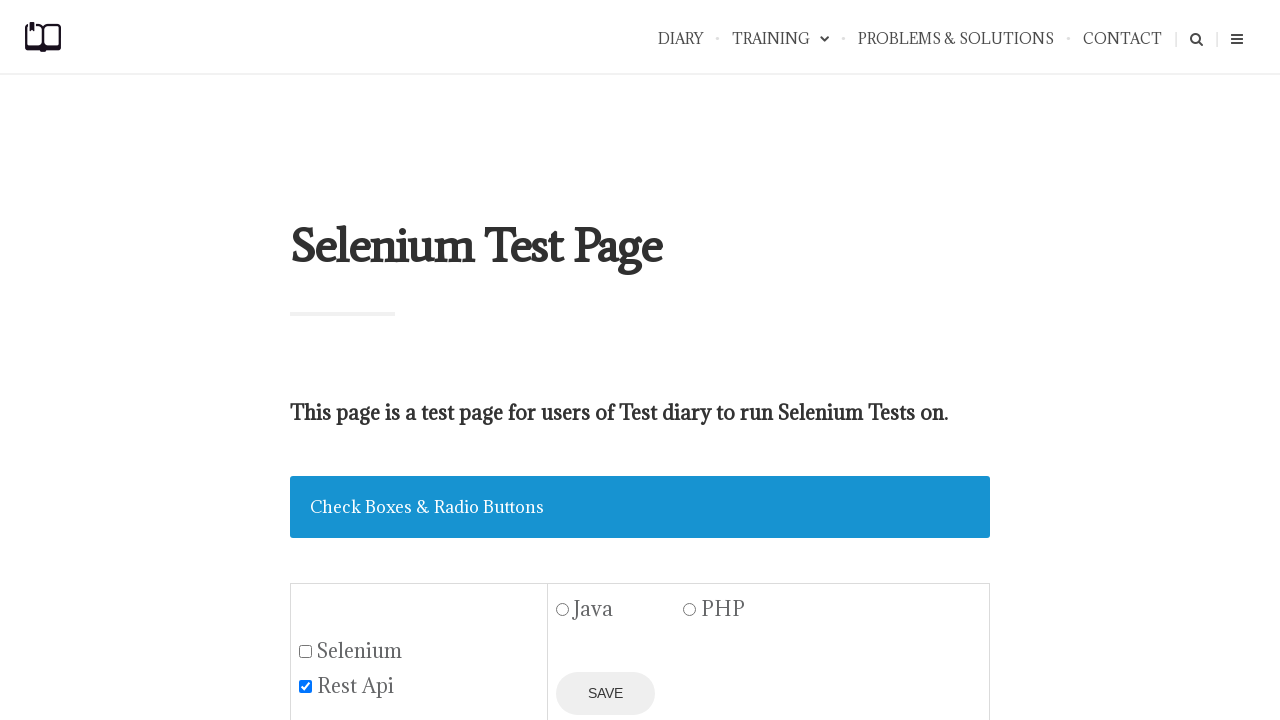

Counted all links on the page
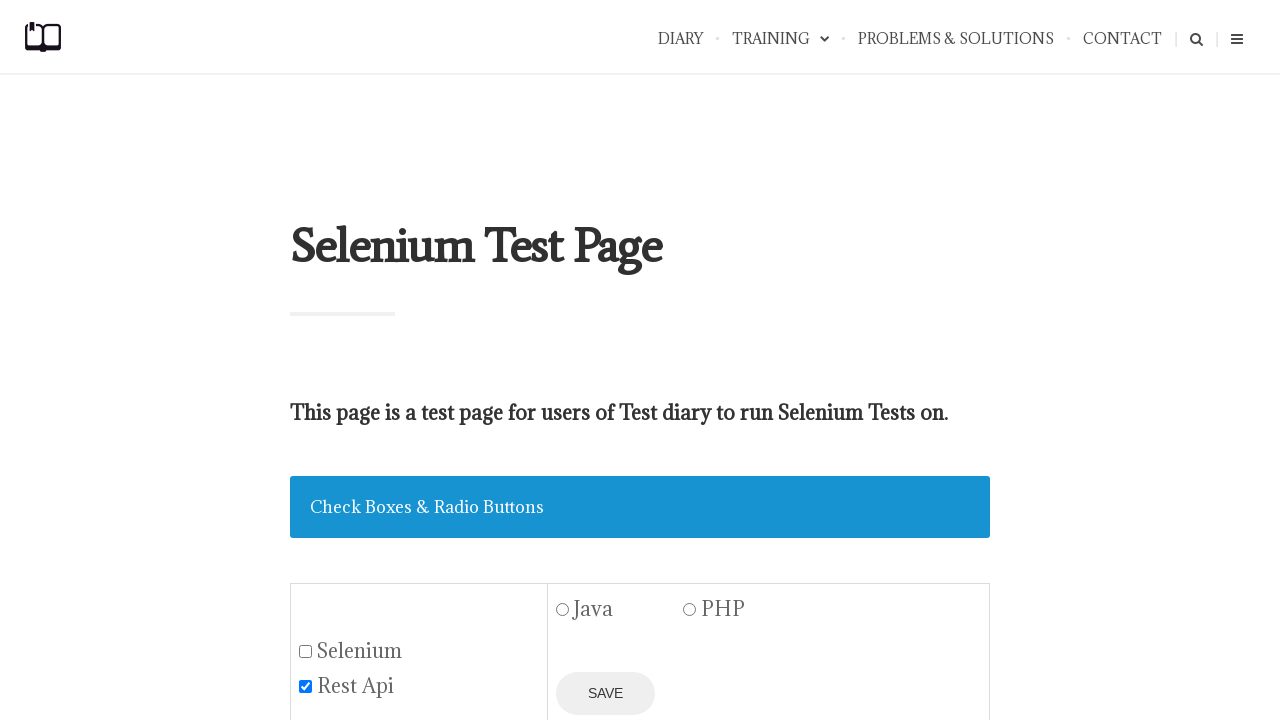

Filled contact form 'Name' field with 'John Smith' on input[name='your-name']
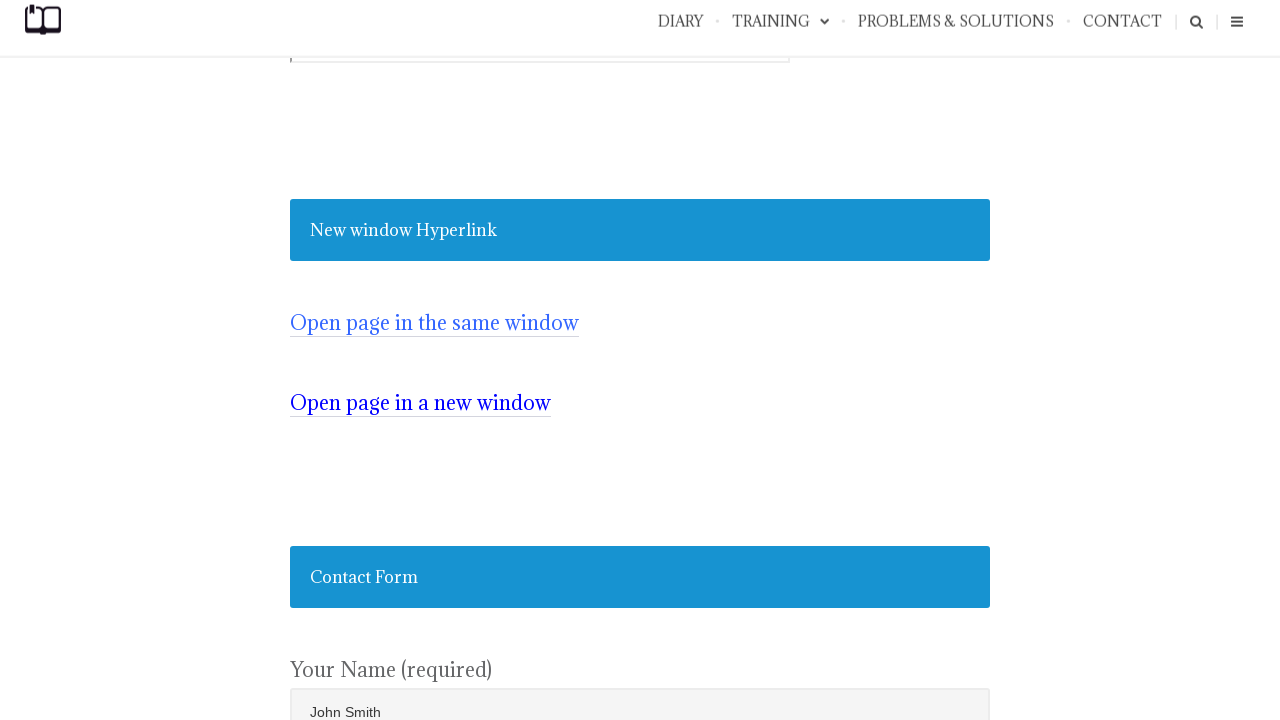

Filled contact form 'Email' field with 'john.smith@example.com' on input[name='your-email']
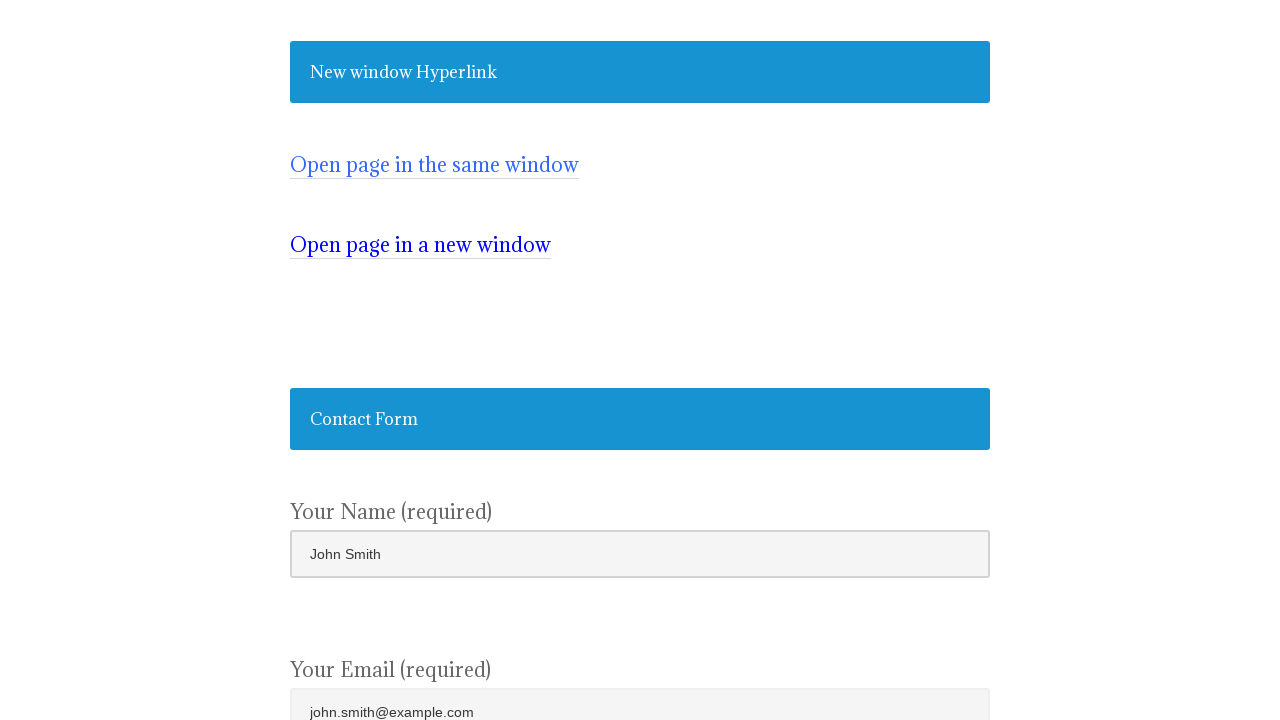

Filled contact form 'Subject' field with 'Test Subject' on input[name='your-subject']
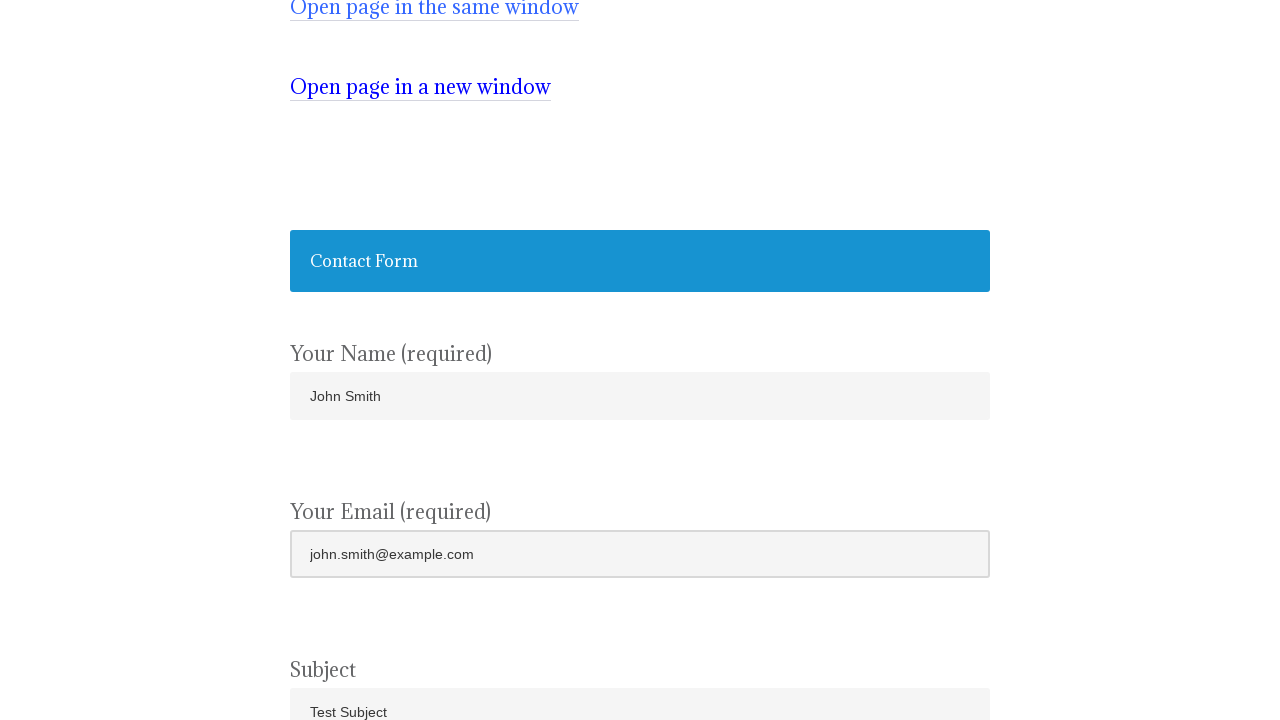

Filled contact form 'Message' field with test message on textarea[name='your-message']
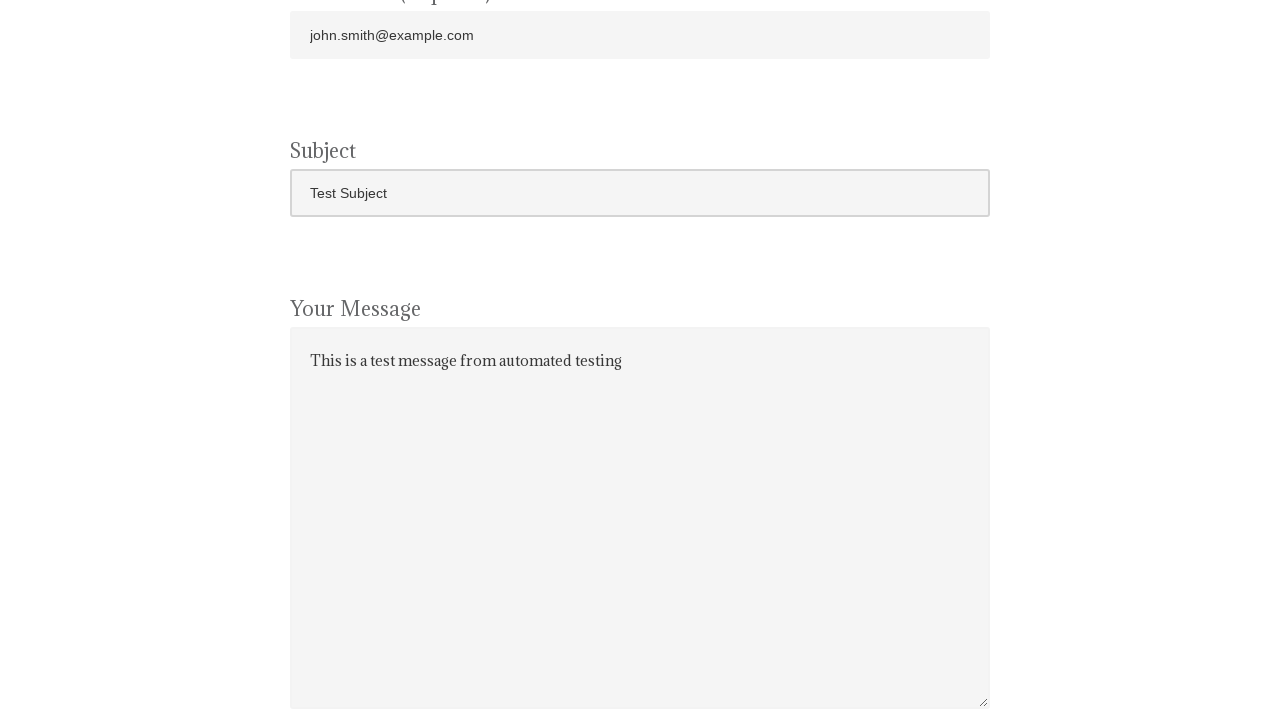

Clicked submit button to submit the contact form at (341, 360) on input[type='submit']
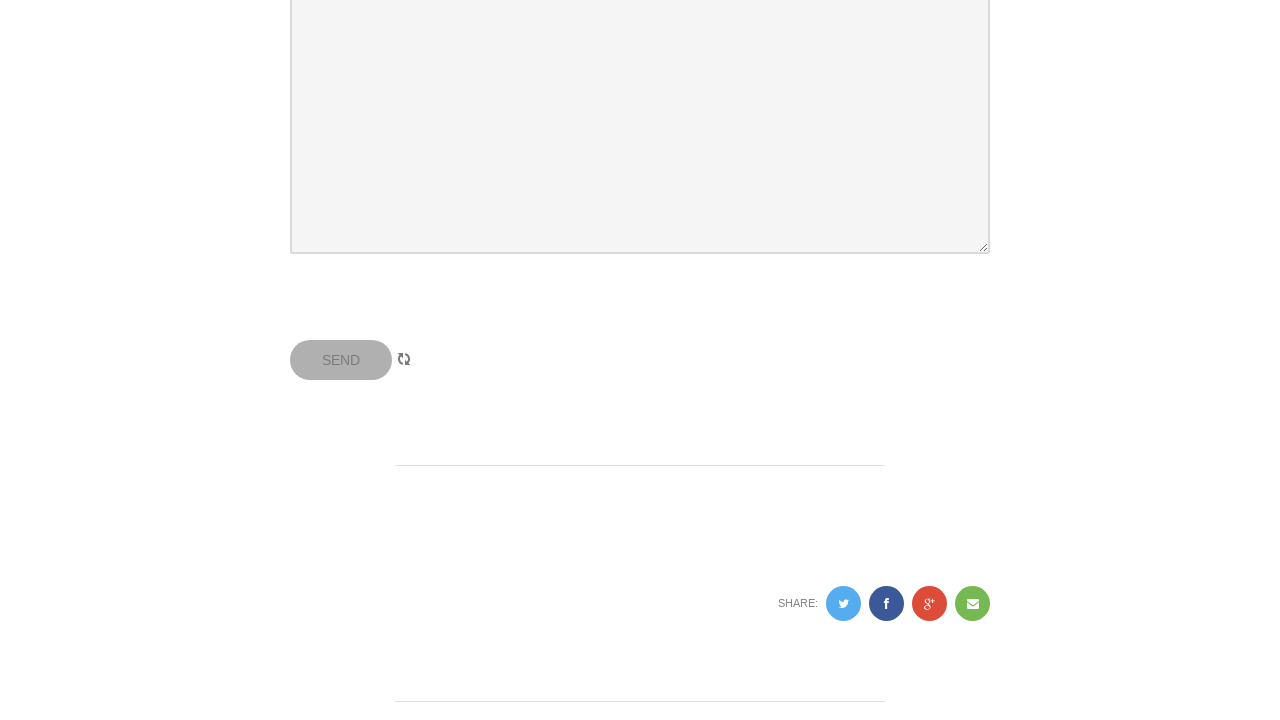

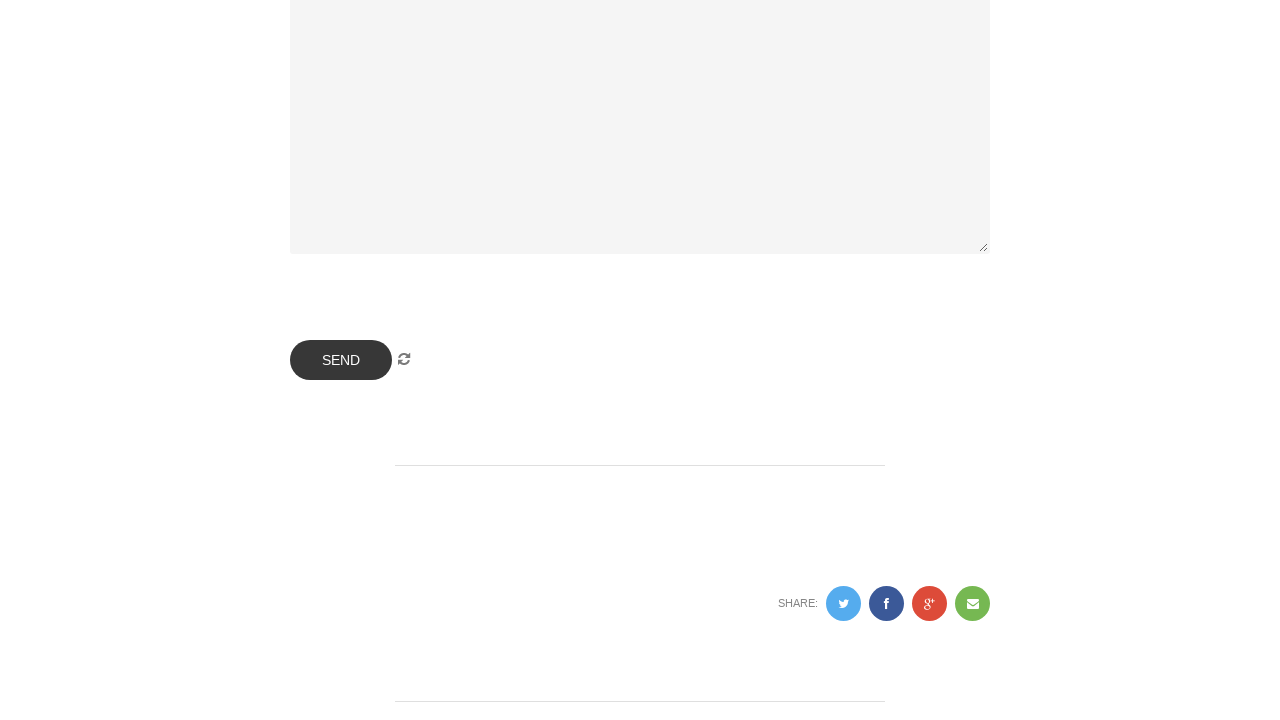